Tests iframe handling on W3Schools tryit page by switching to the result iframe and clicking a button that triggers a JavaScript alert

Starting URL: https://www.w3schools.com/jsref/tryit.asp?filename=tryjsref_alert

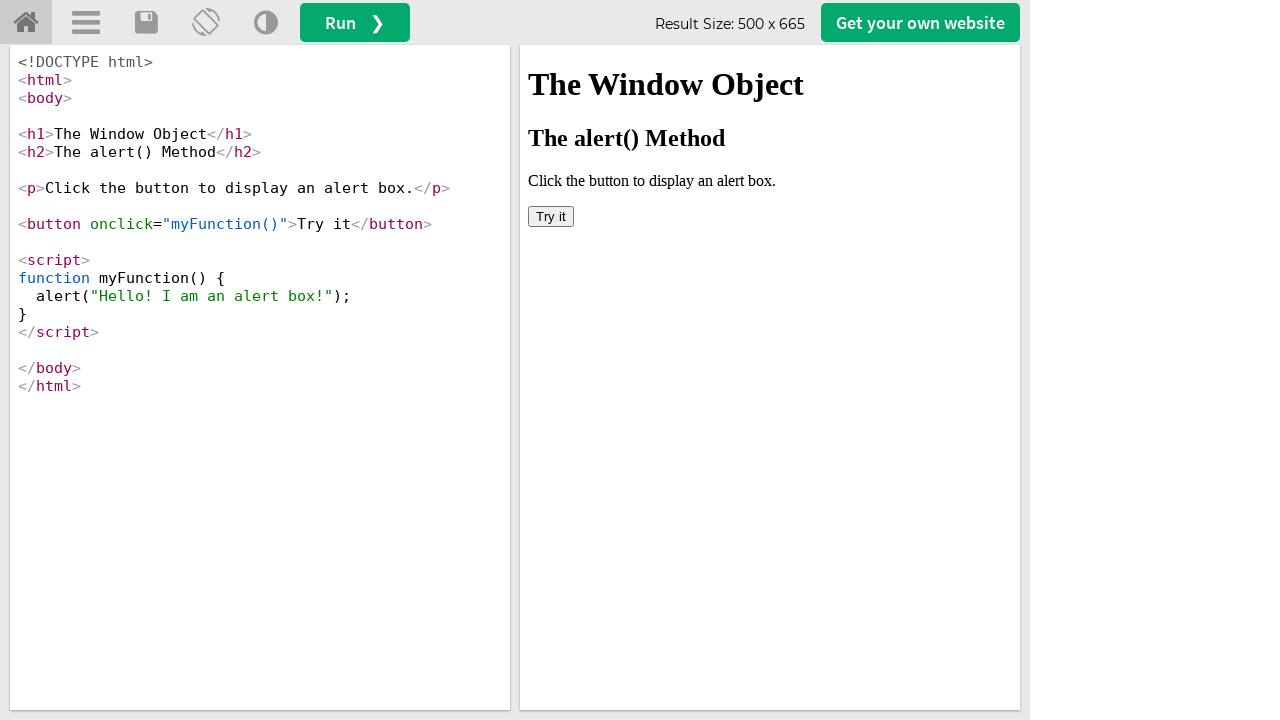

Set viewport size to 1920x1080
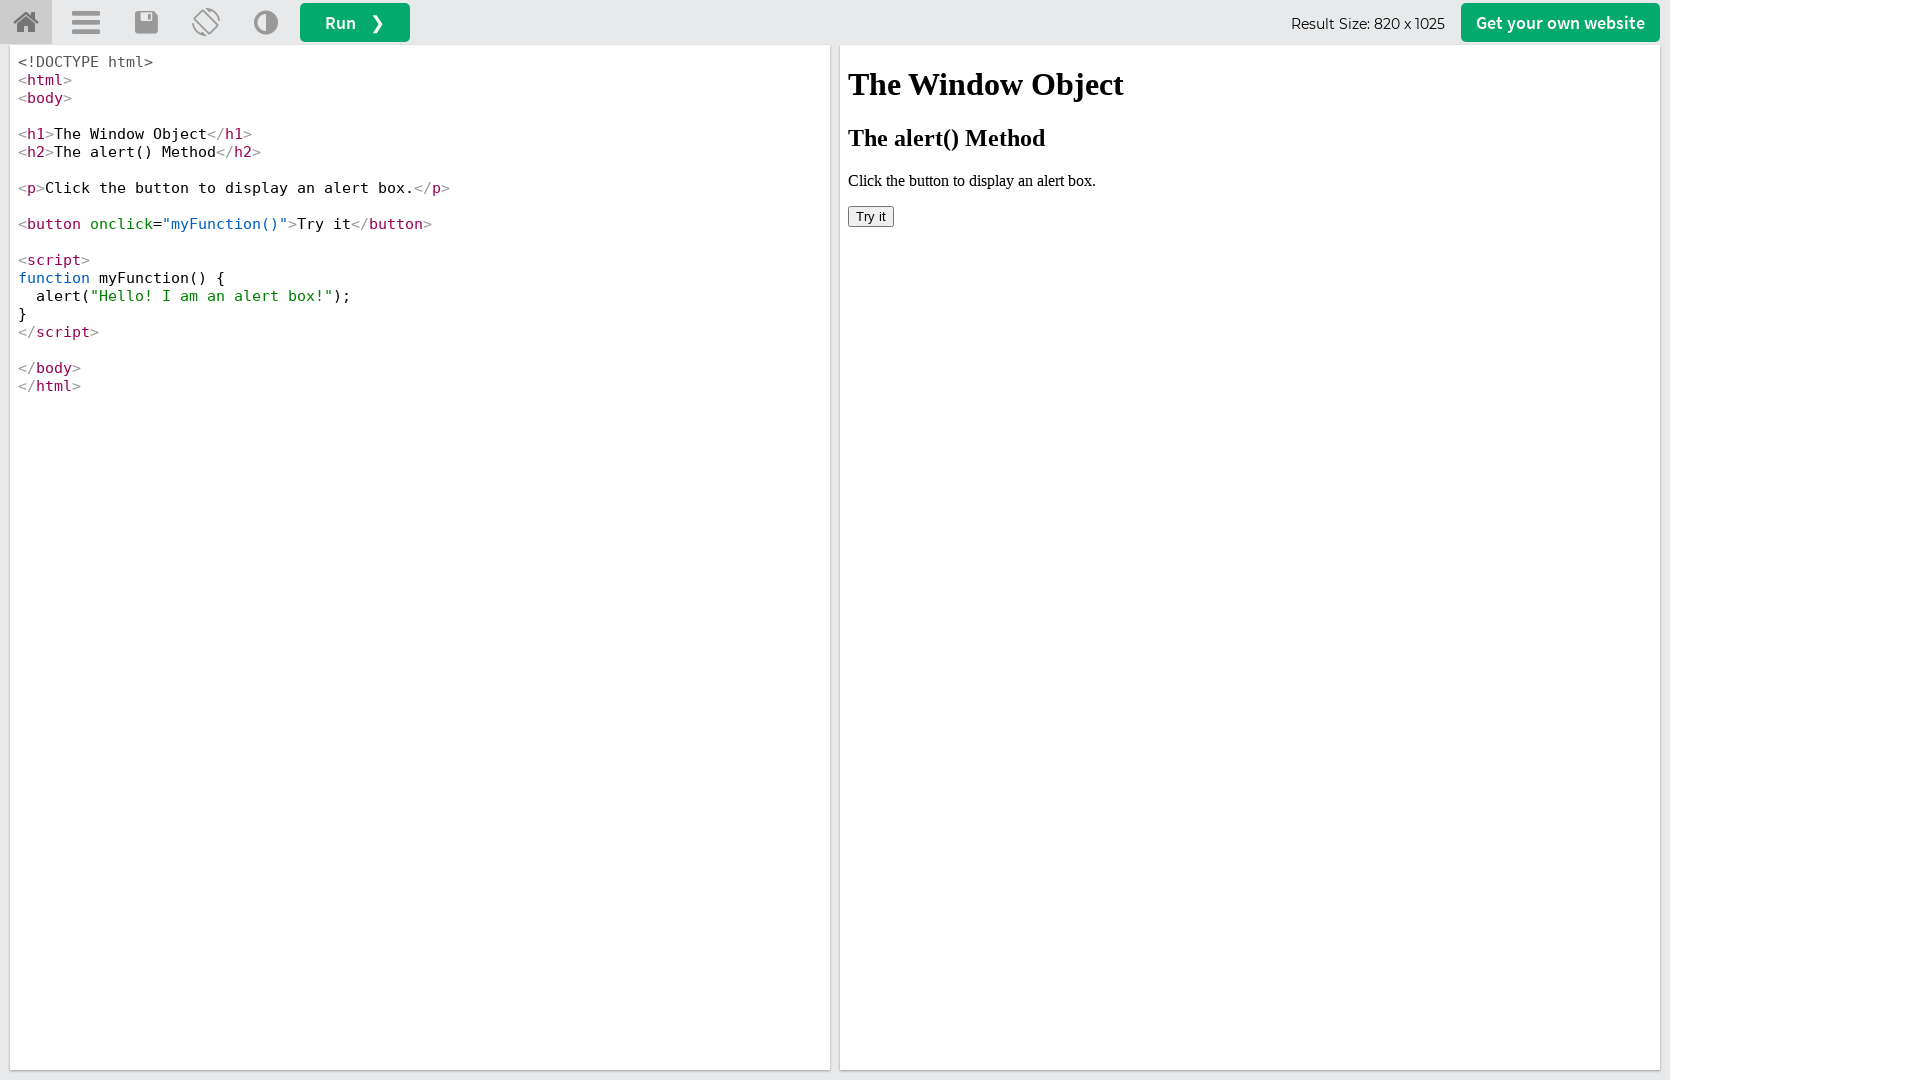

Located the result iframe with id 'iframeResult'
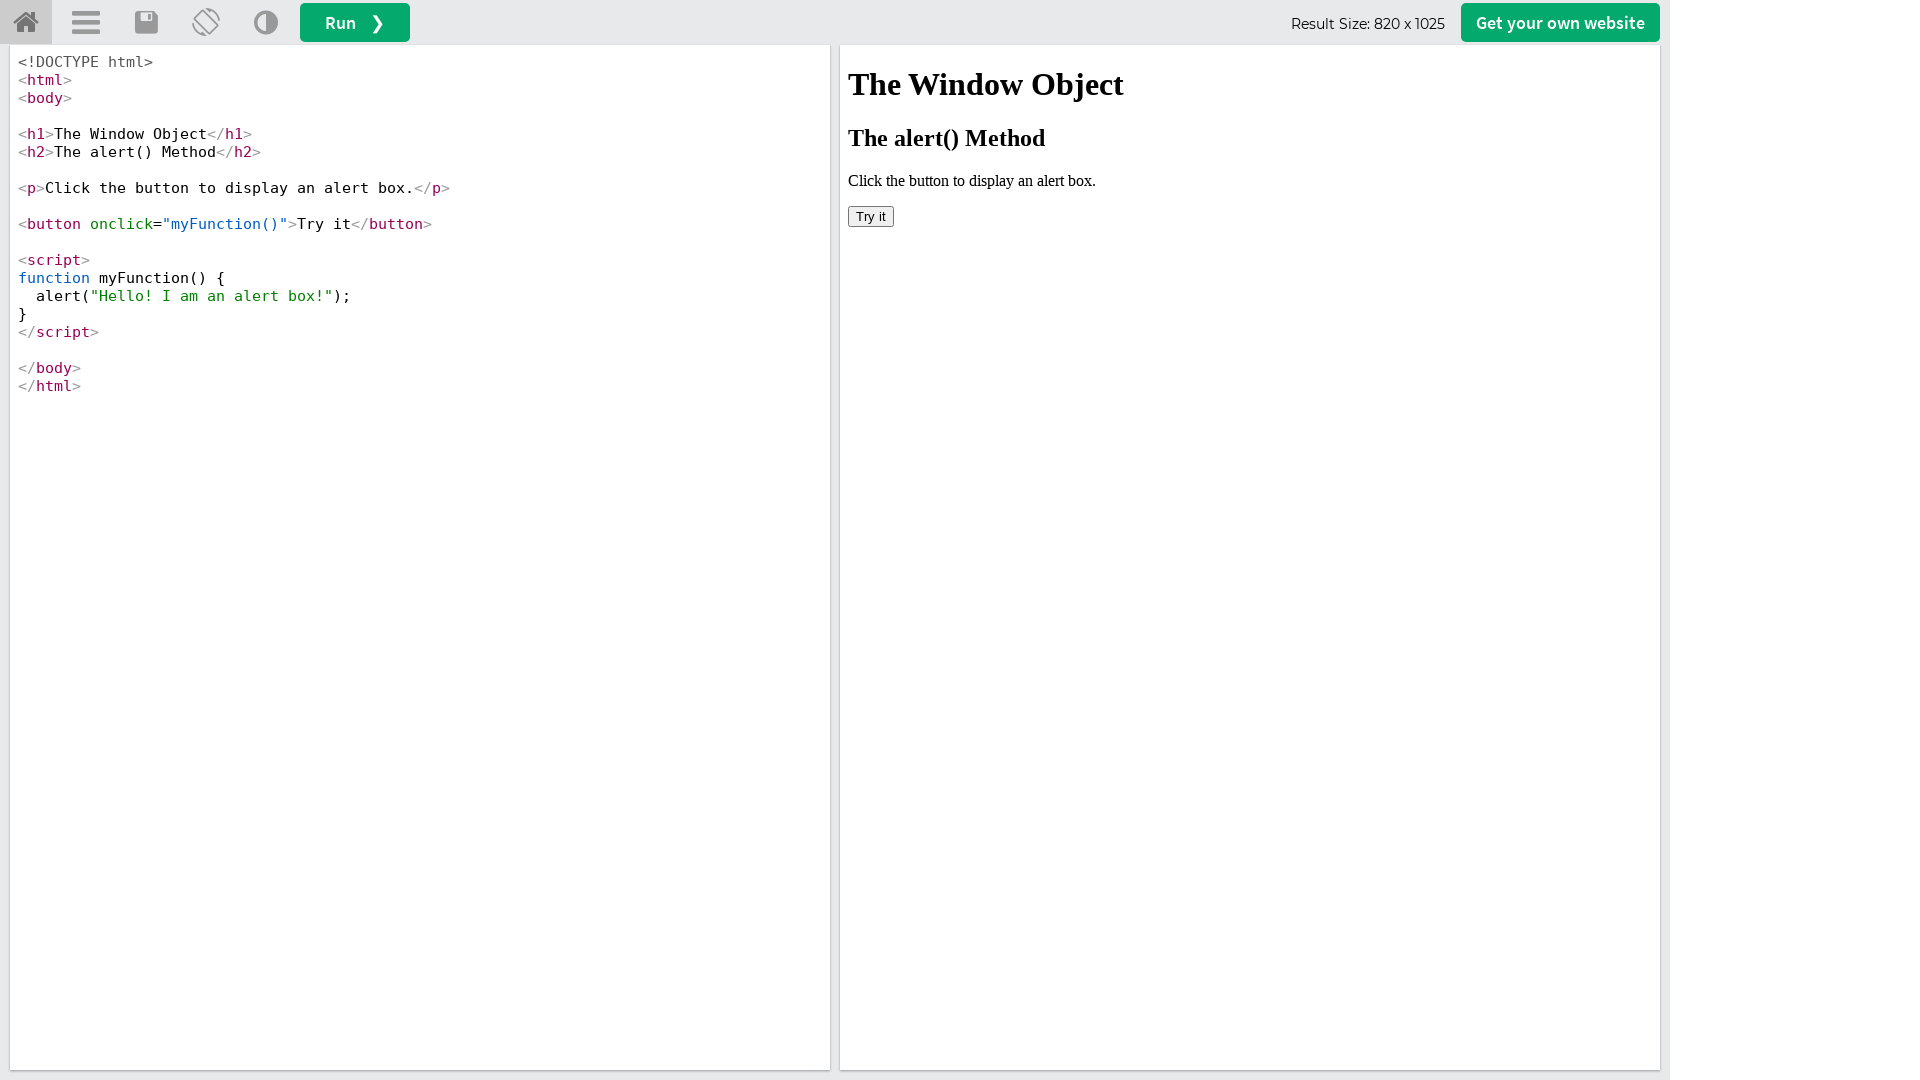

Clicked the button inside the iframe to trigger JavaScript alert at (871, 216) on #iframeResult >> internal:control=enter-frame >> button
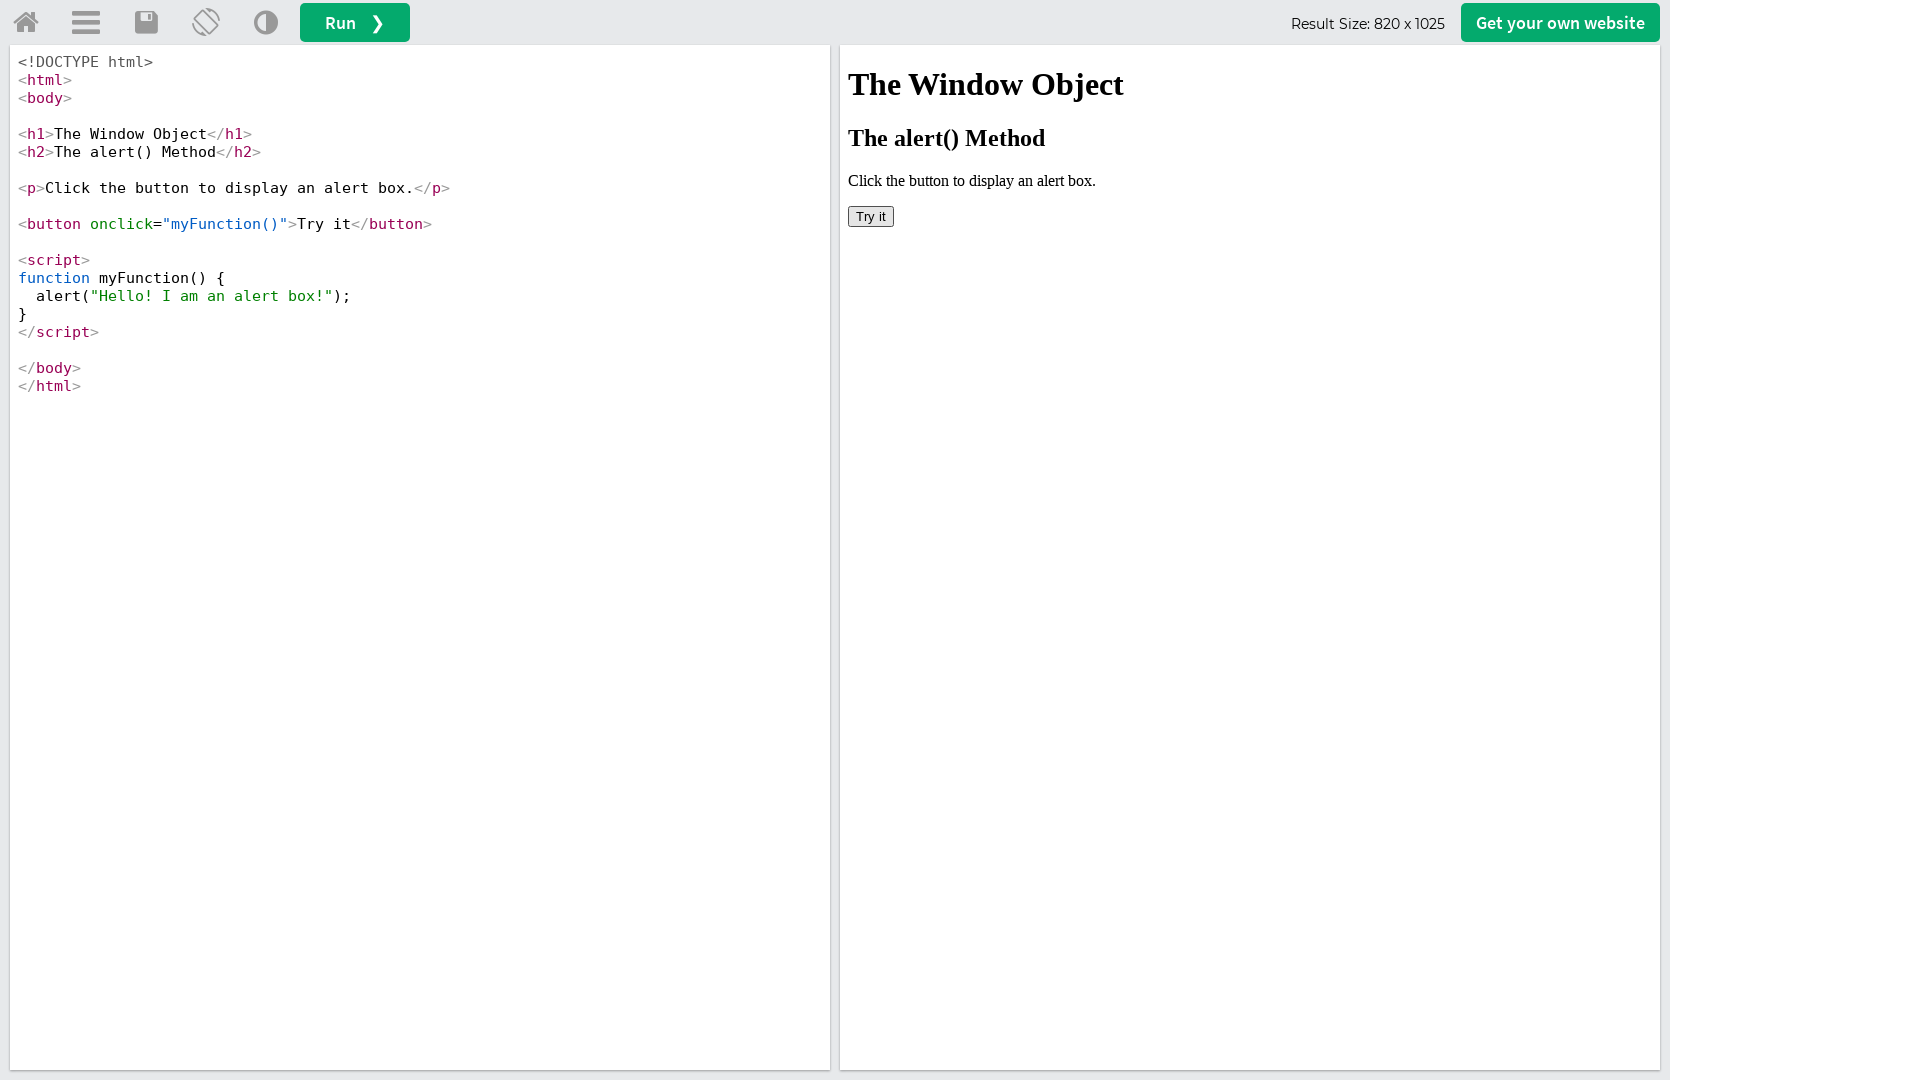

Set up dialog handler to accept JavaScript alert
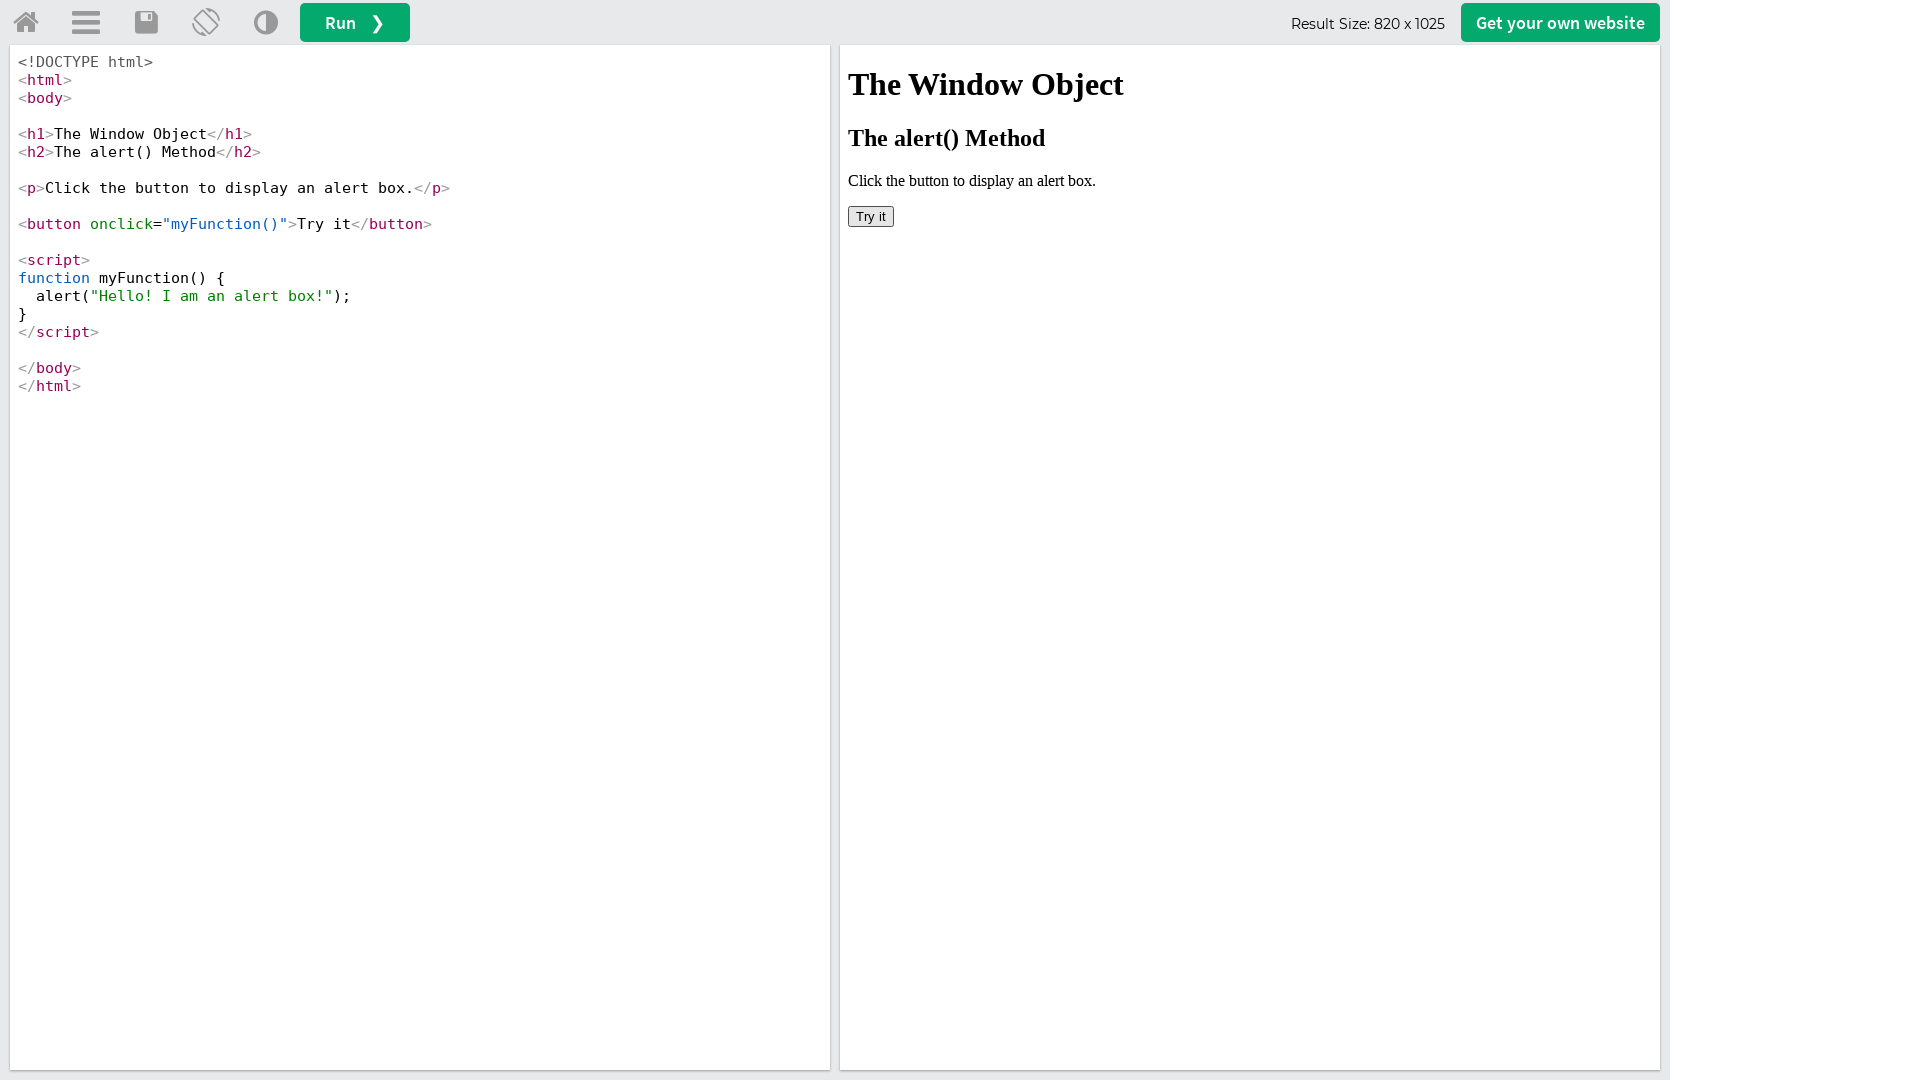

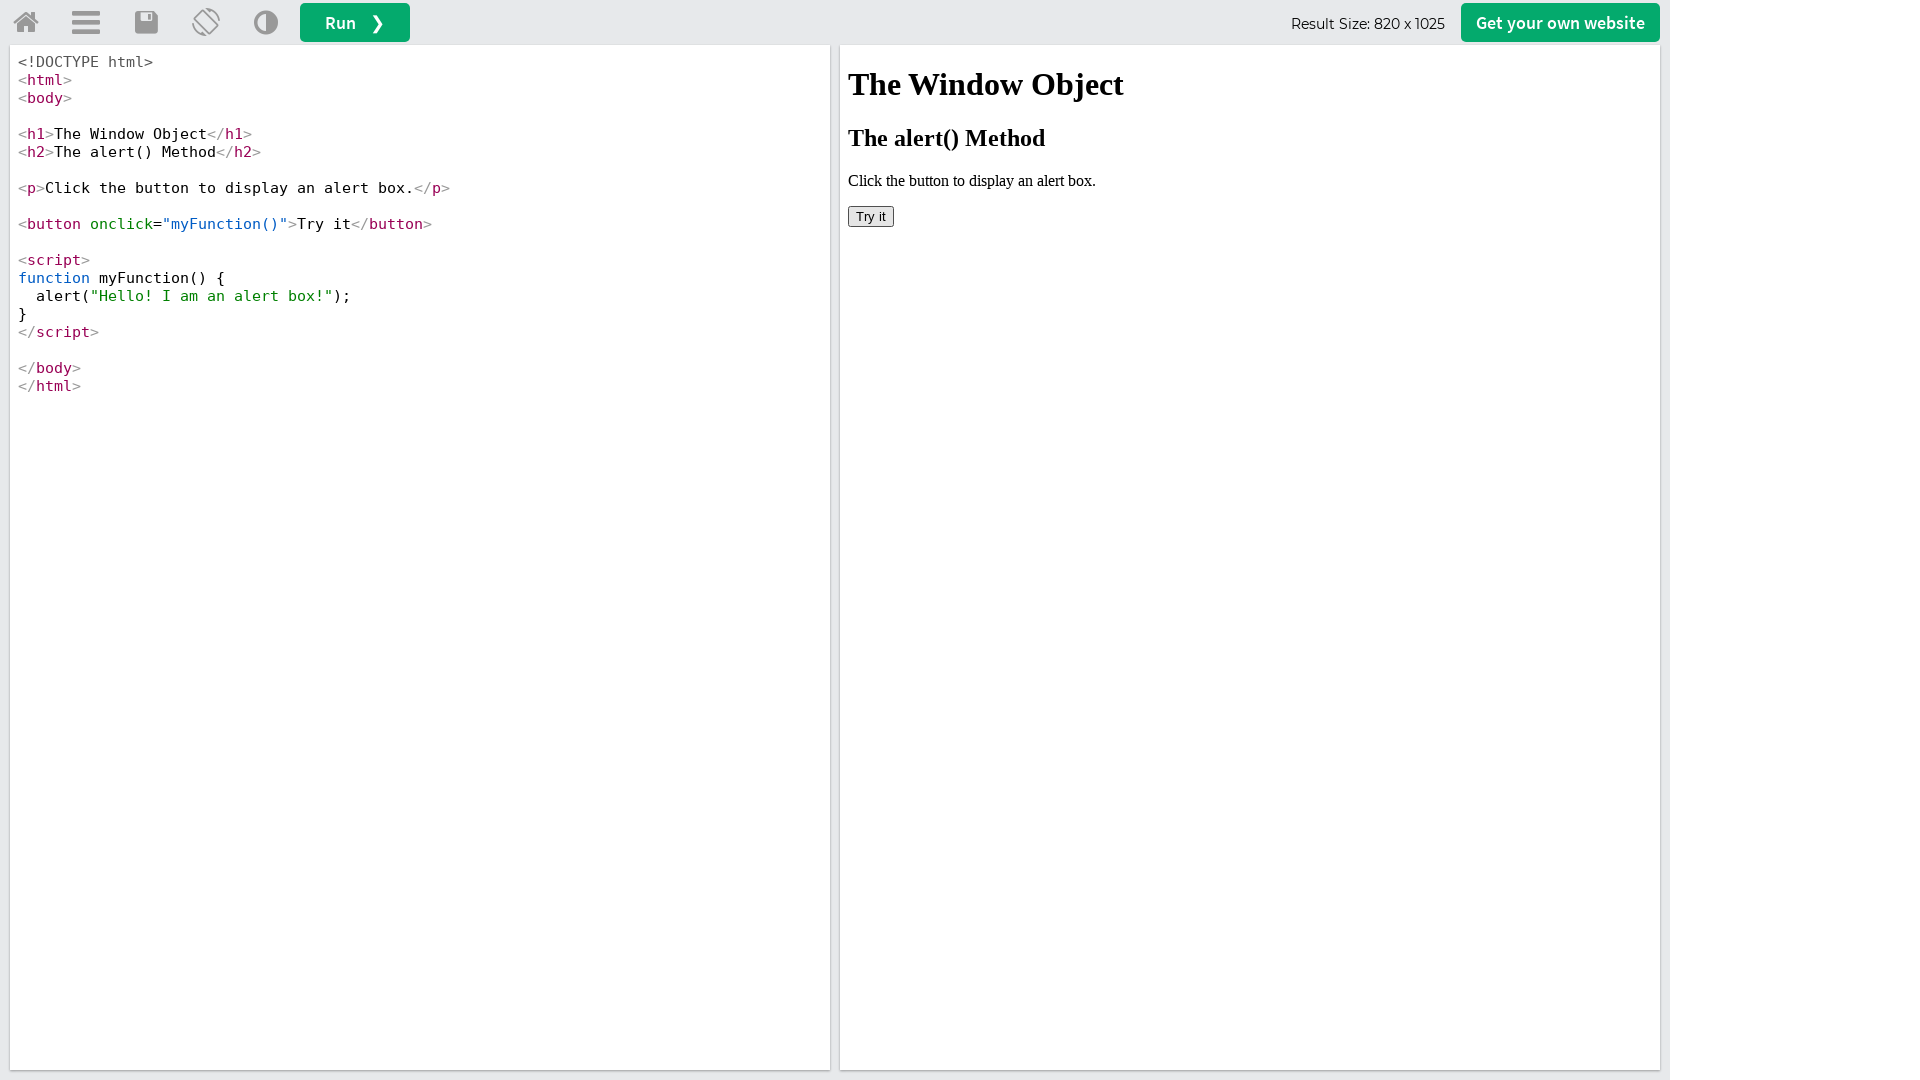